Tests alert dialog functionality with text input by switching to alerts, entering text, and accepting/dismissing them

Starting URL: https://demo.automationtesting.in/Alerts.html

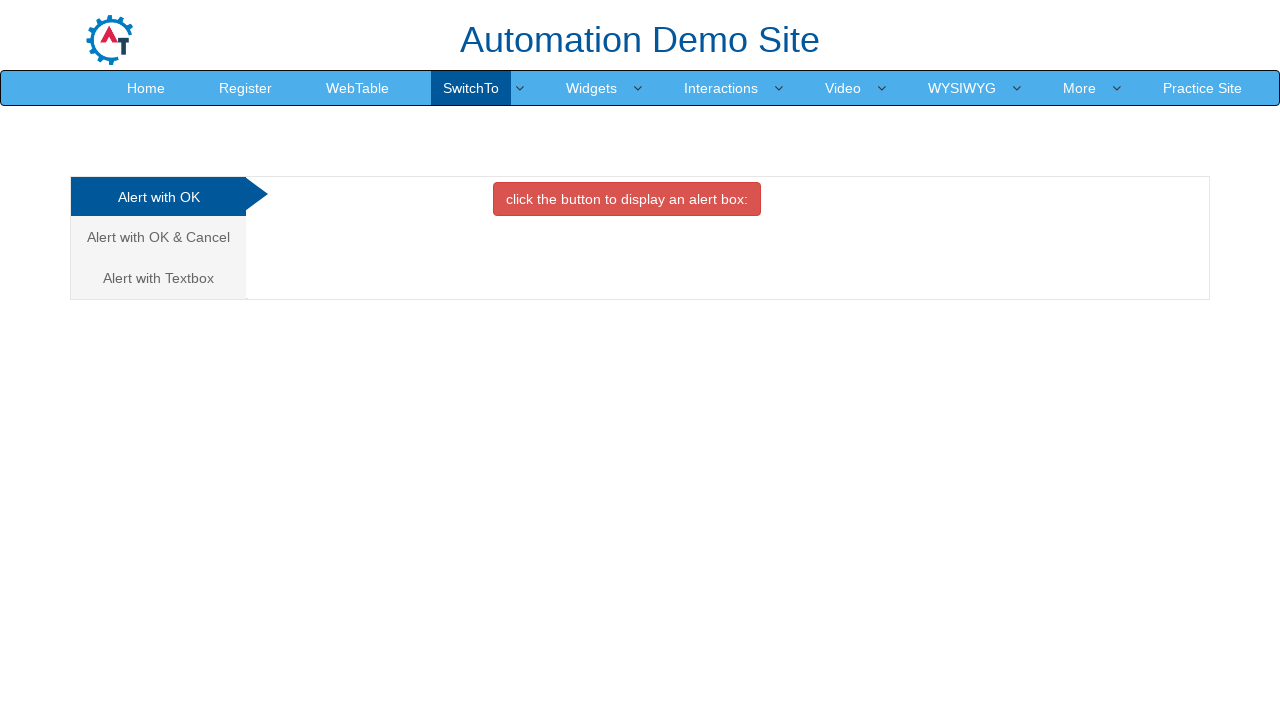

Clicked on the Textbox alert tab at (158, 278) on xpath=//a[@href='#Textbox']
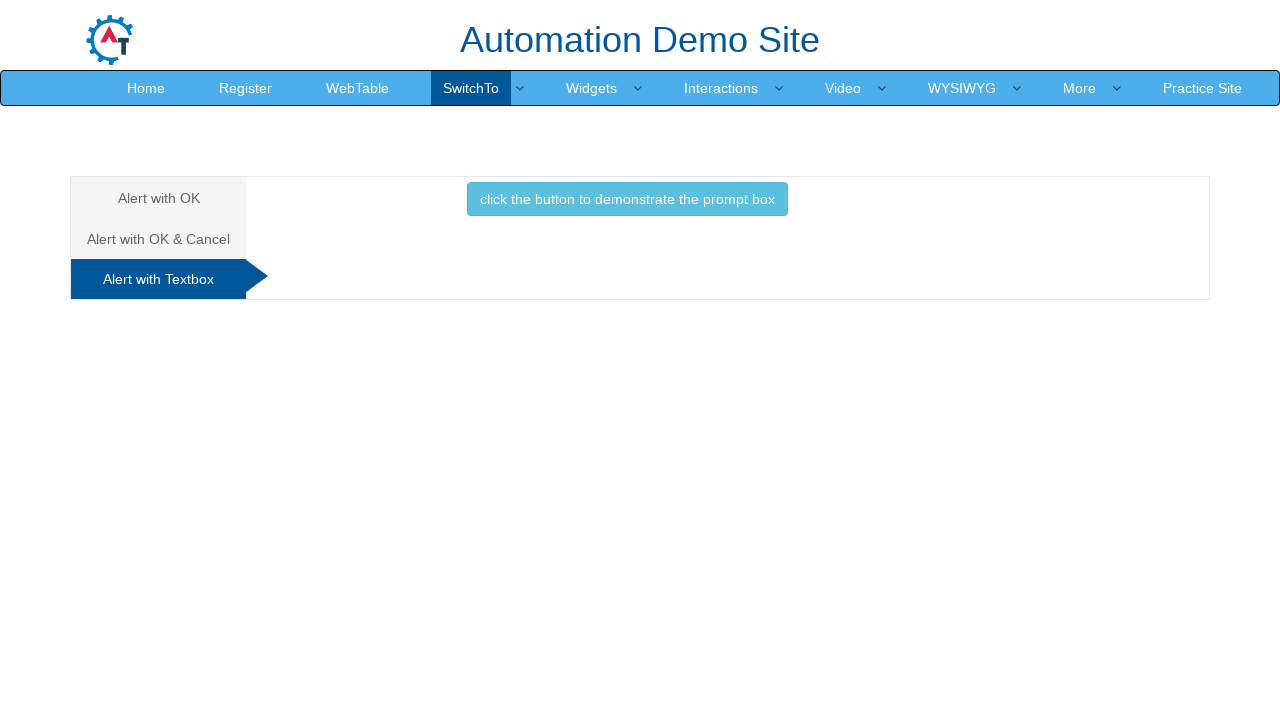

Clicked to trigger the alert with textbox at (627, 204) on xpath=//div[@id='Textbox']
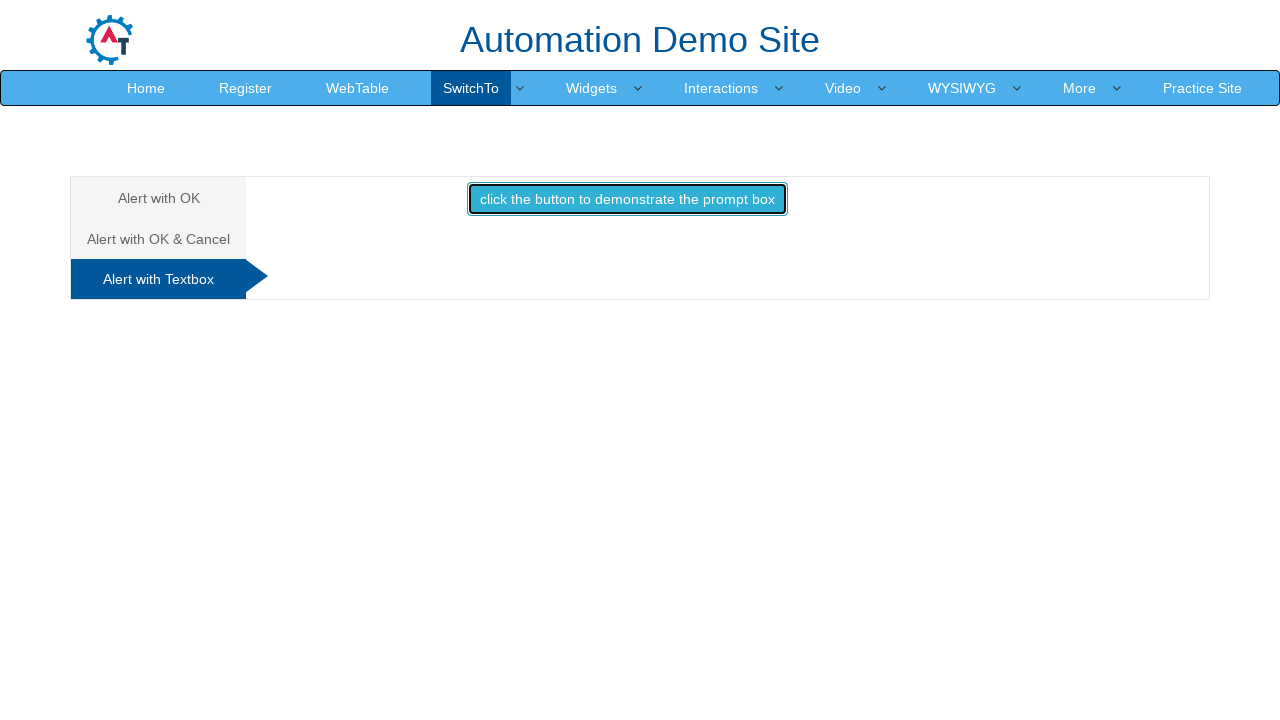

Triggered alert dialog and accepted with text 'testing' at (627, 199) on xpath=//button[@onclick='promptbox()']
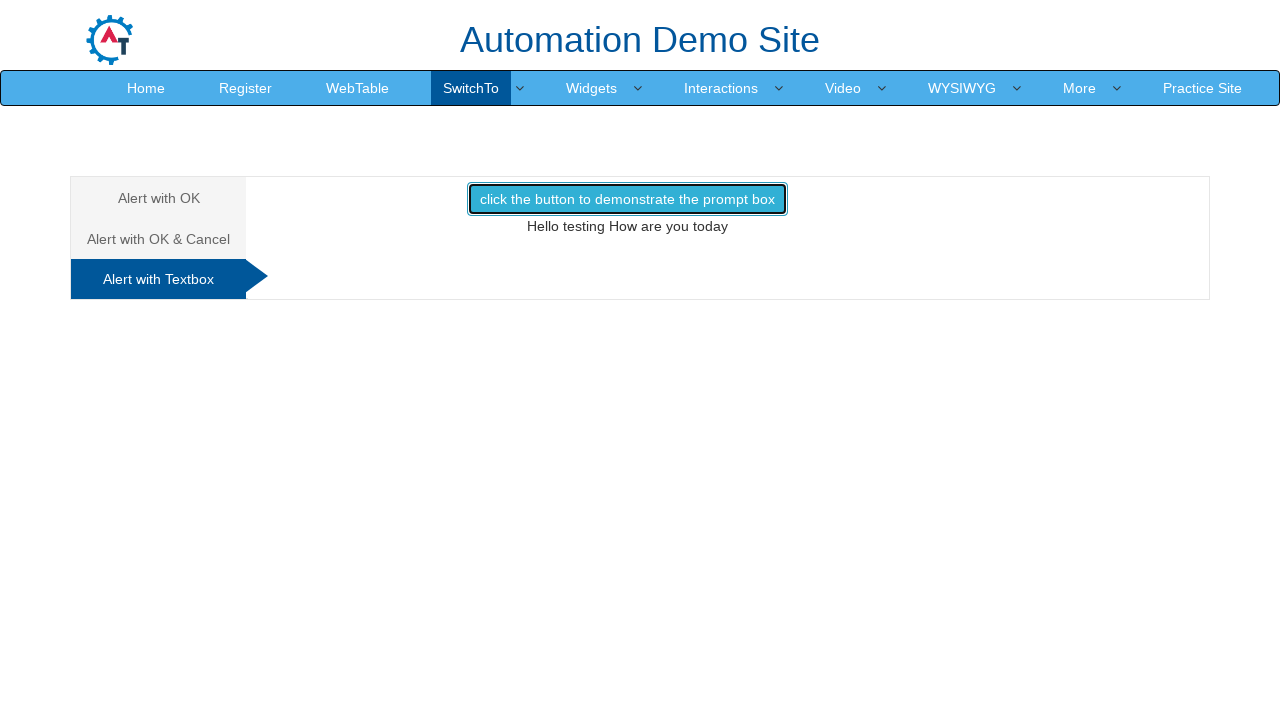

Verified result text is displayed
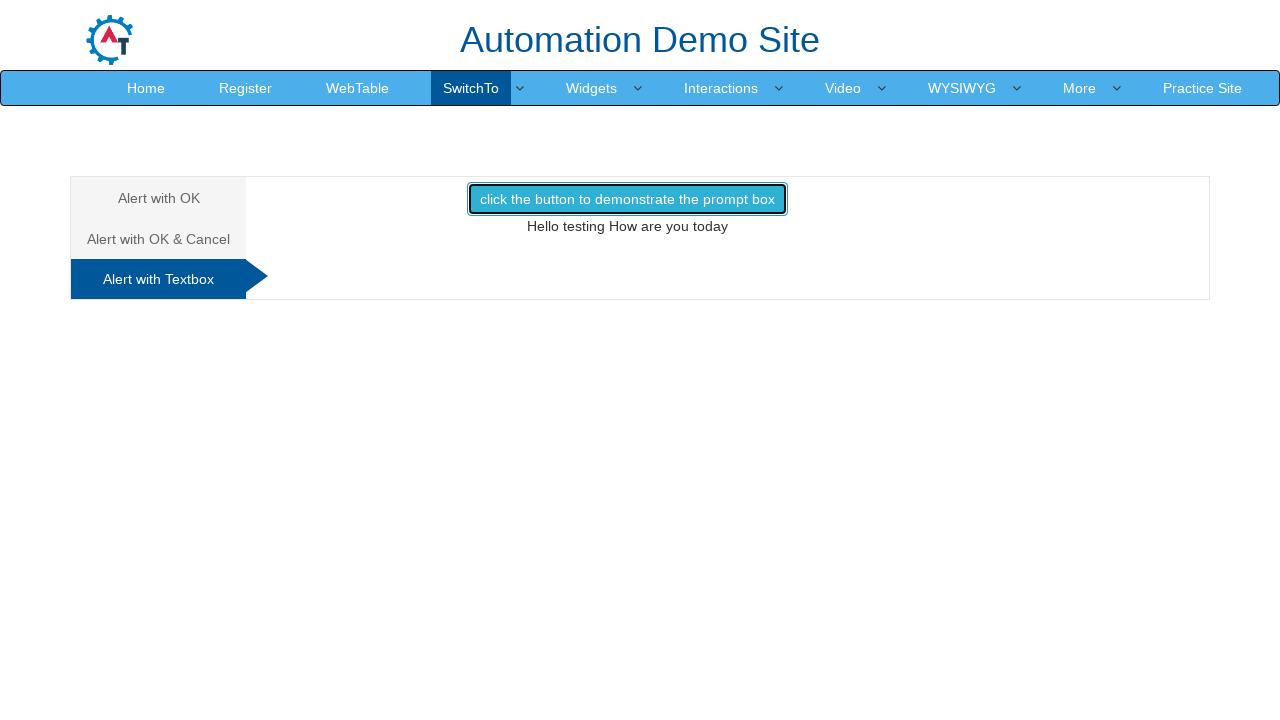

Clicked to trigger the alert again at (627, 199) on xpath=//button[@onclick='promptbox()']
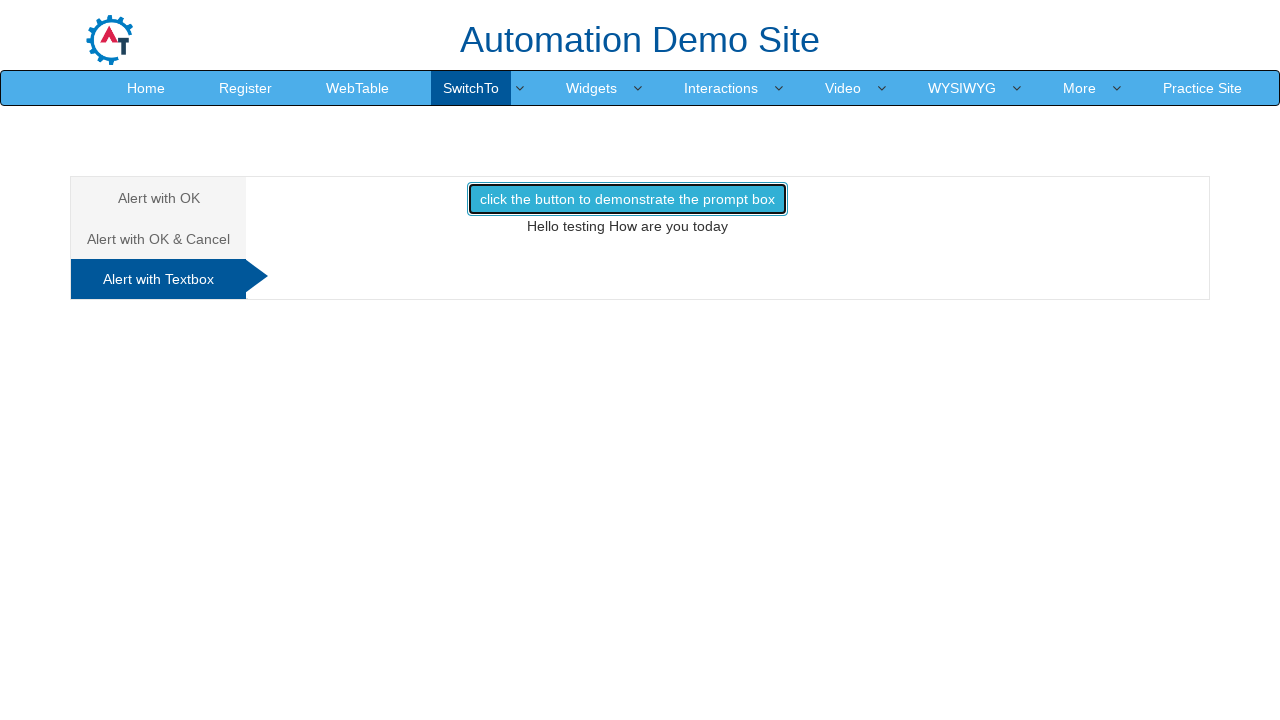

Dismissed the alert dialog without entering text
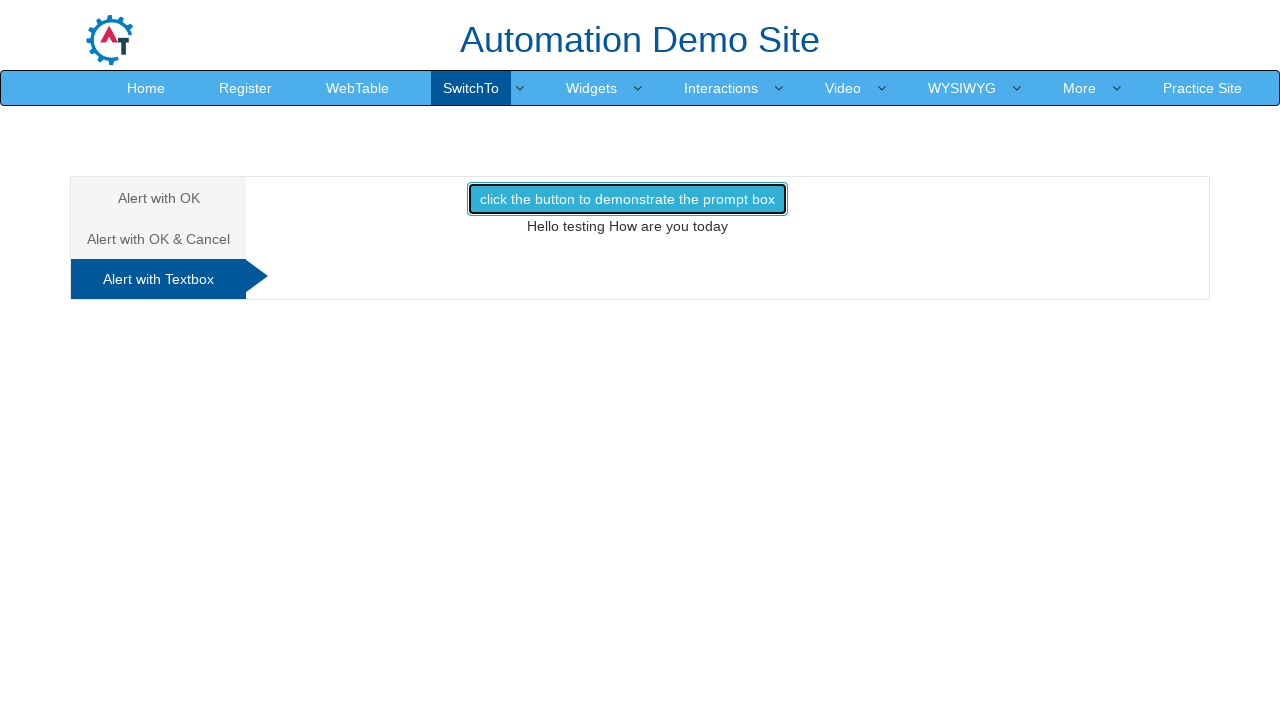

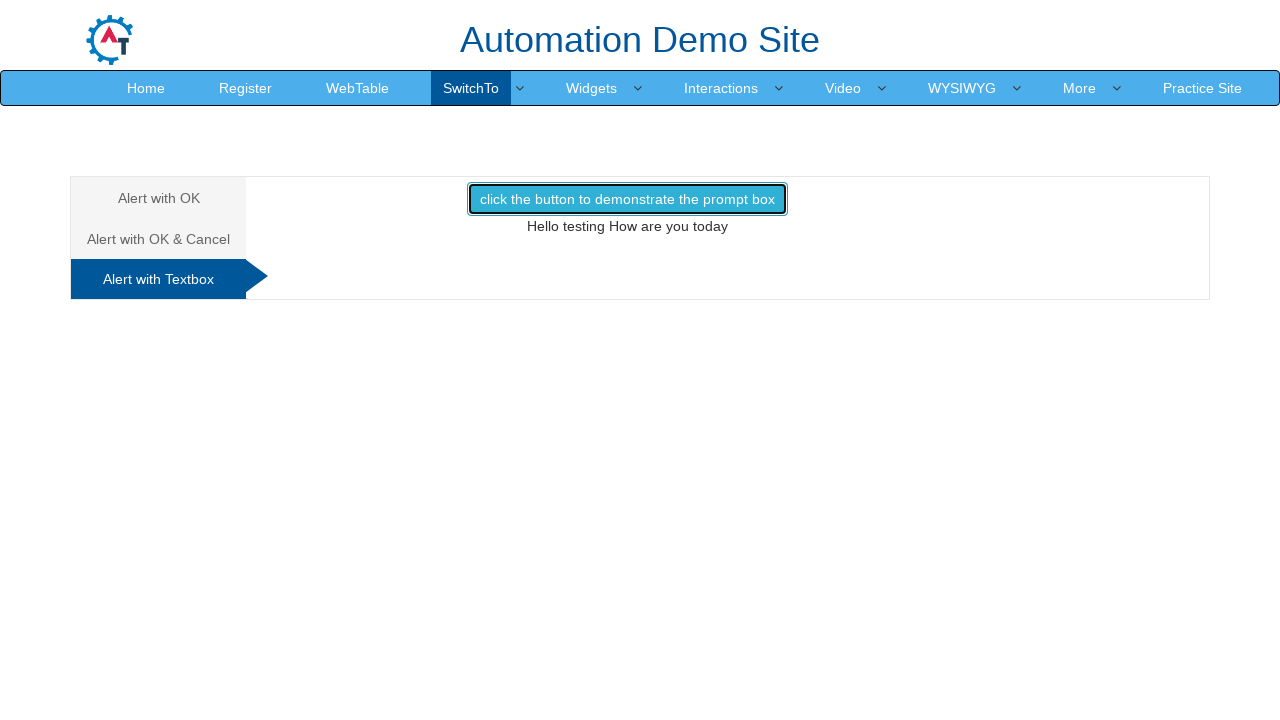